Tests the Selectable interaction feature on DemoQA by navigating to the Interactions section, clicking on Selectable, then selecting an item from the List tab.

Starting URL: https://demoqa.com/

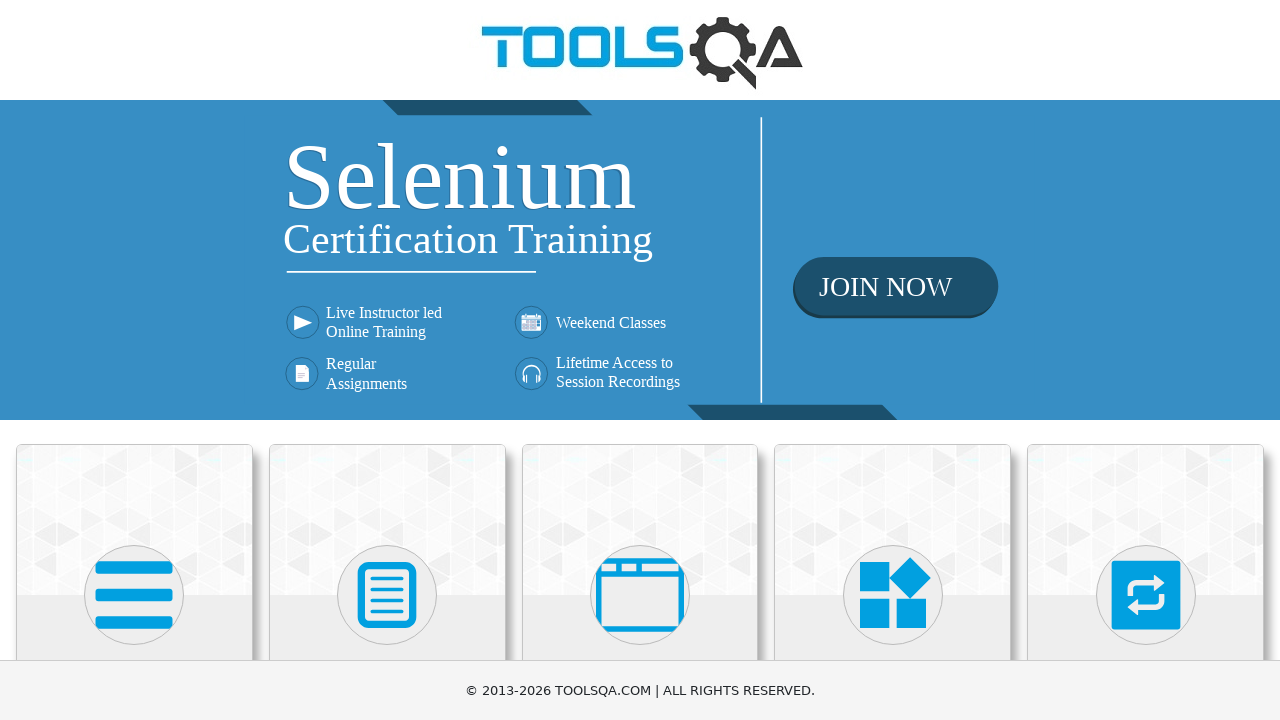

Clicked on Interactions menu item at (1146, 360) on text=Interactions
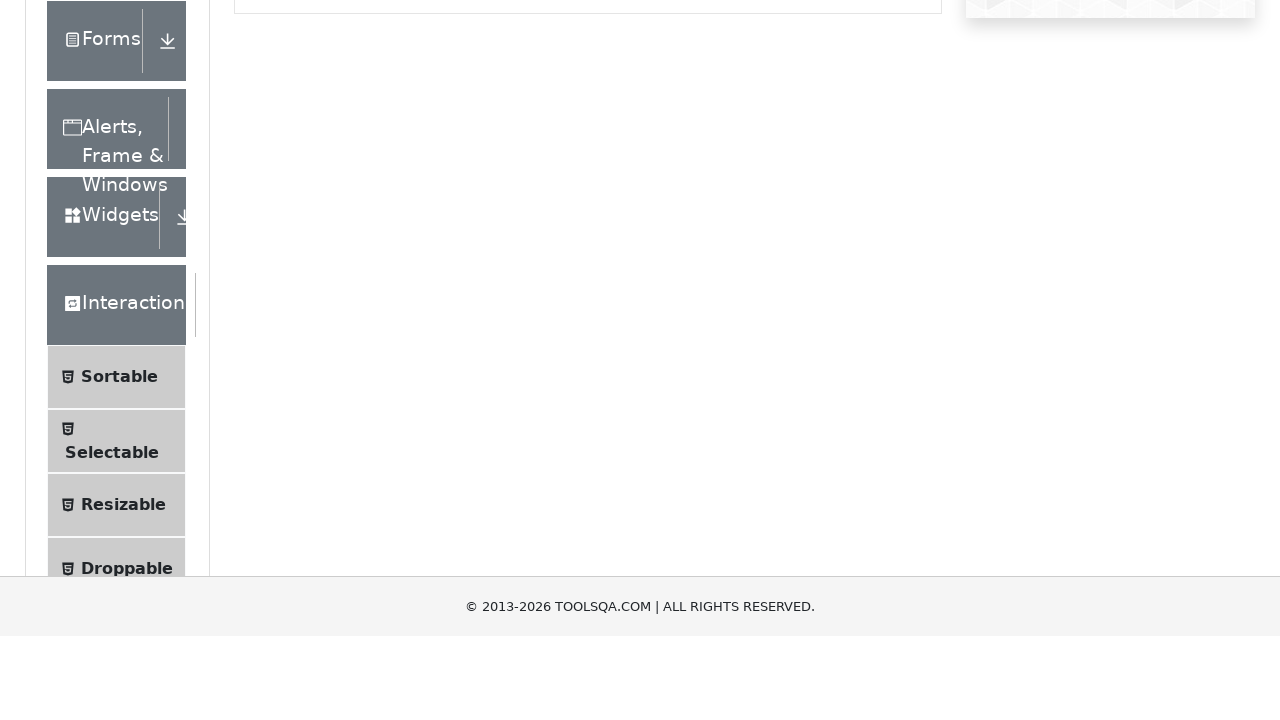

Clicked on Selectable option at (112, 360) on text=Selectable
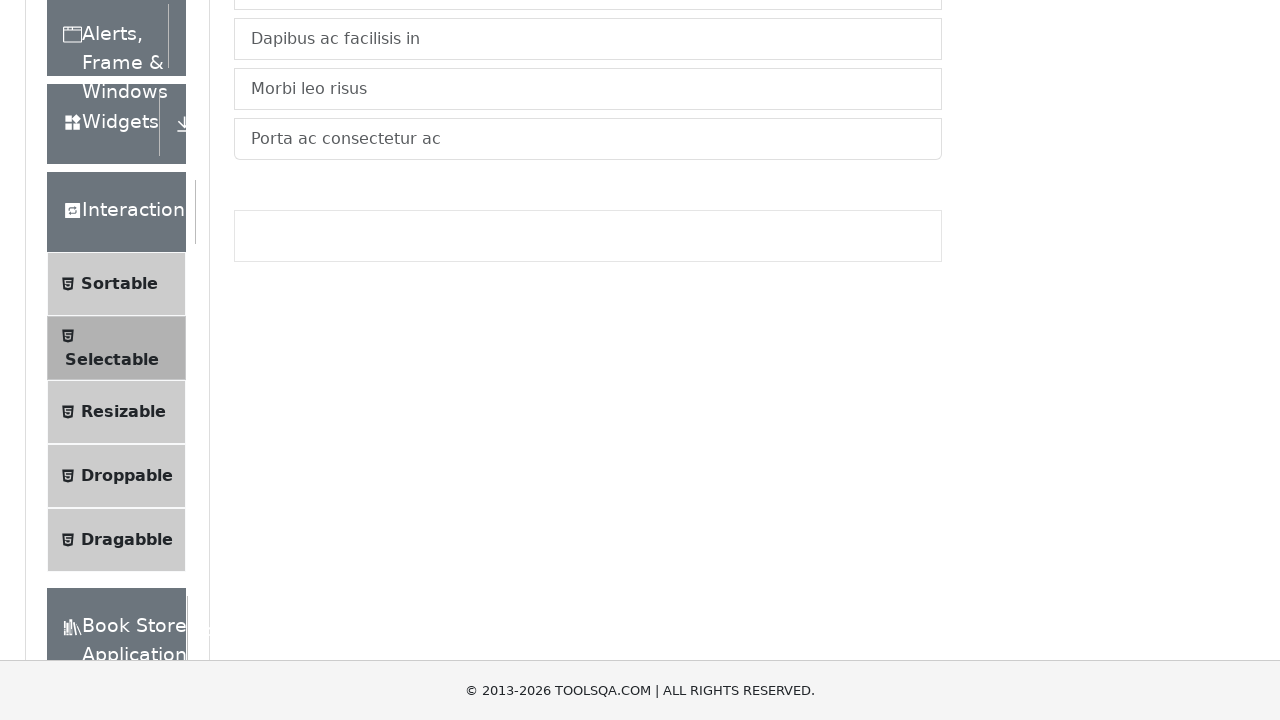

Clicked on List tab at (264, 244) on text=List
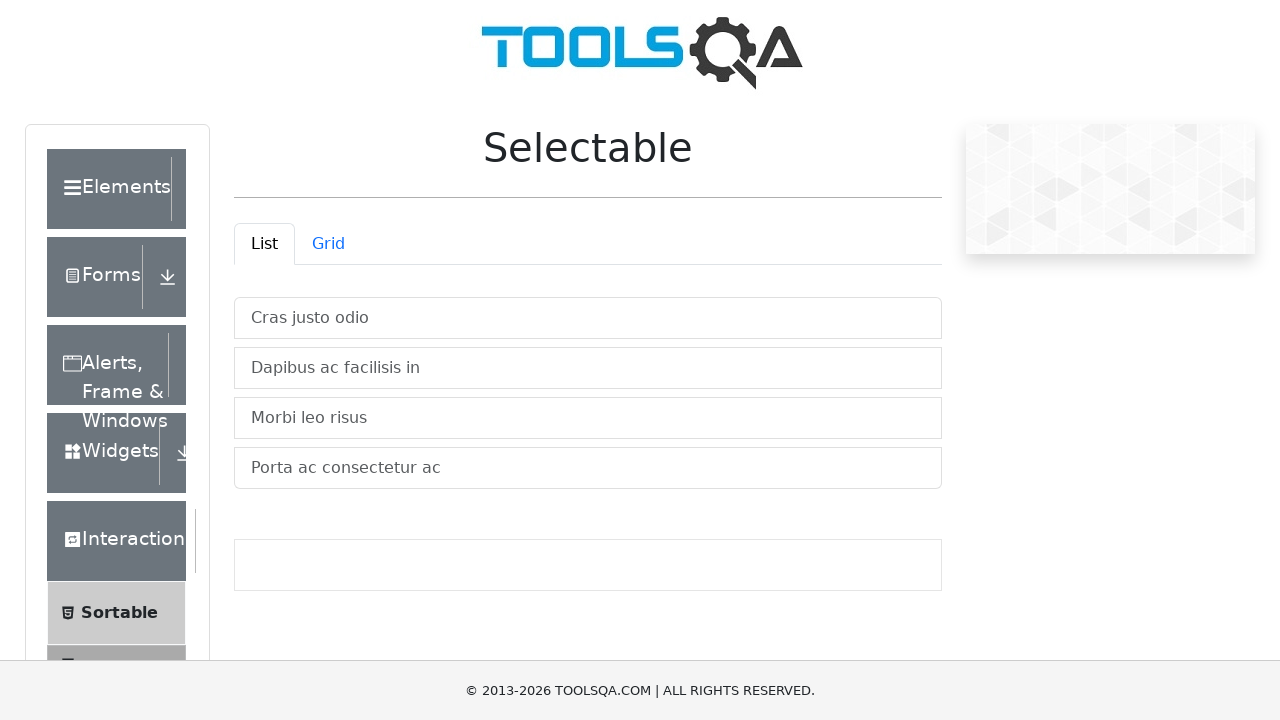

Waited for list items to be visible
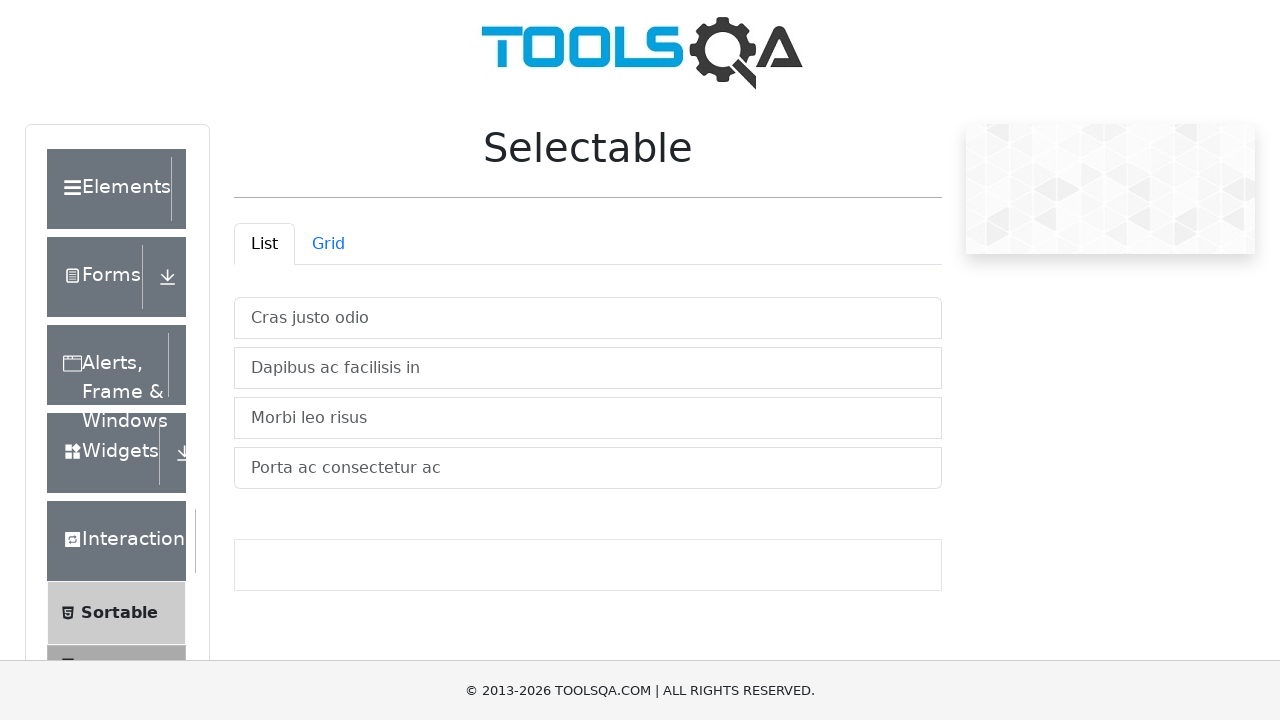

Clicked on the first item 'Cras justo odio' in the selectable list at (588, 318) on text=Cras justo odio
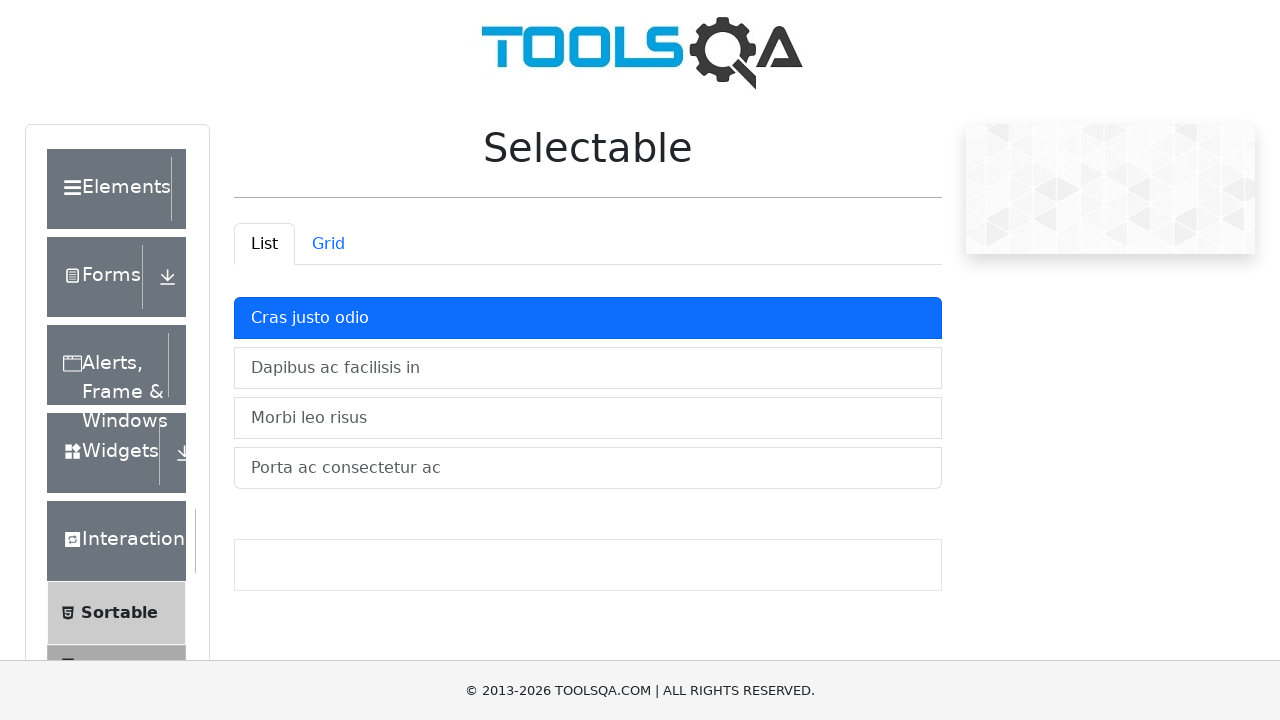

Verified the item is selected by waiting for active selection state
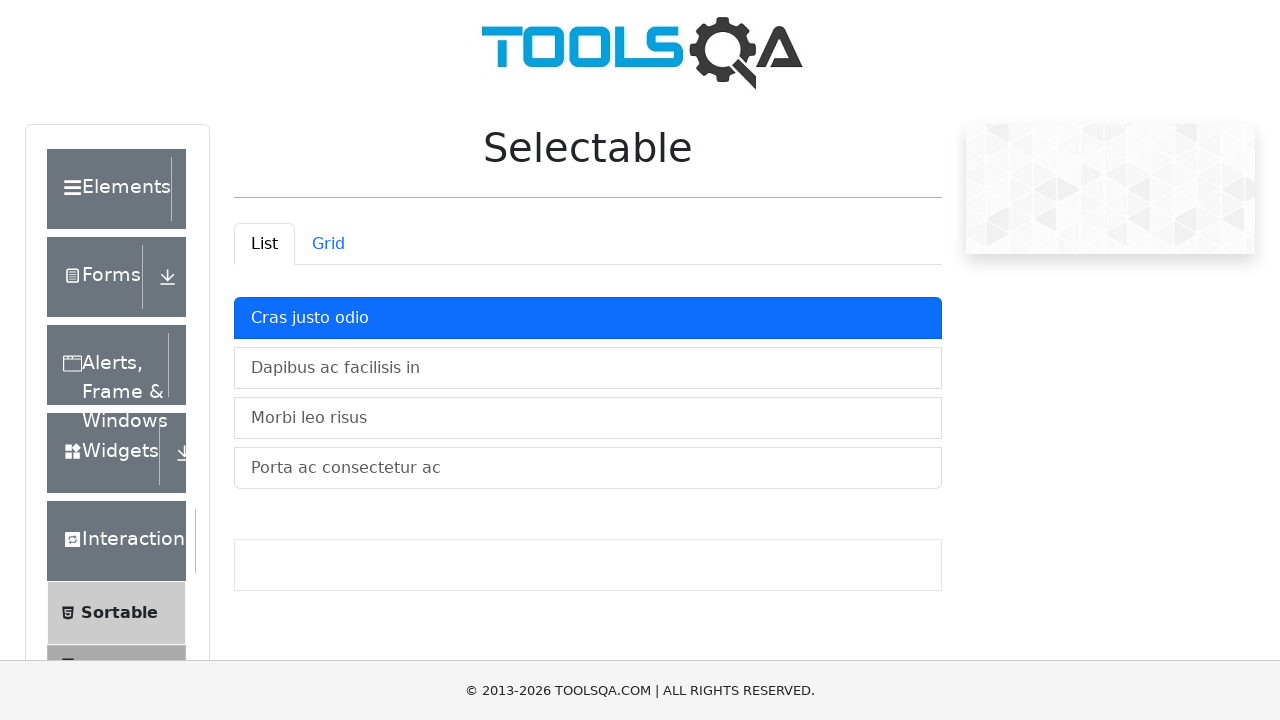

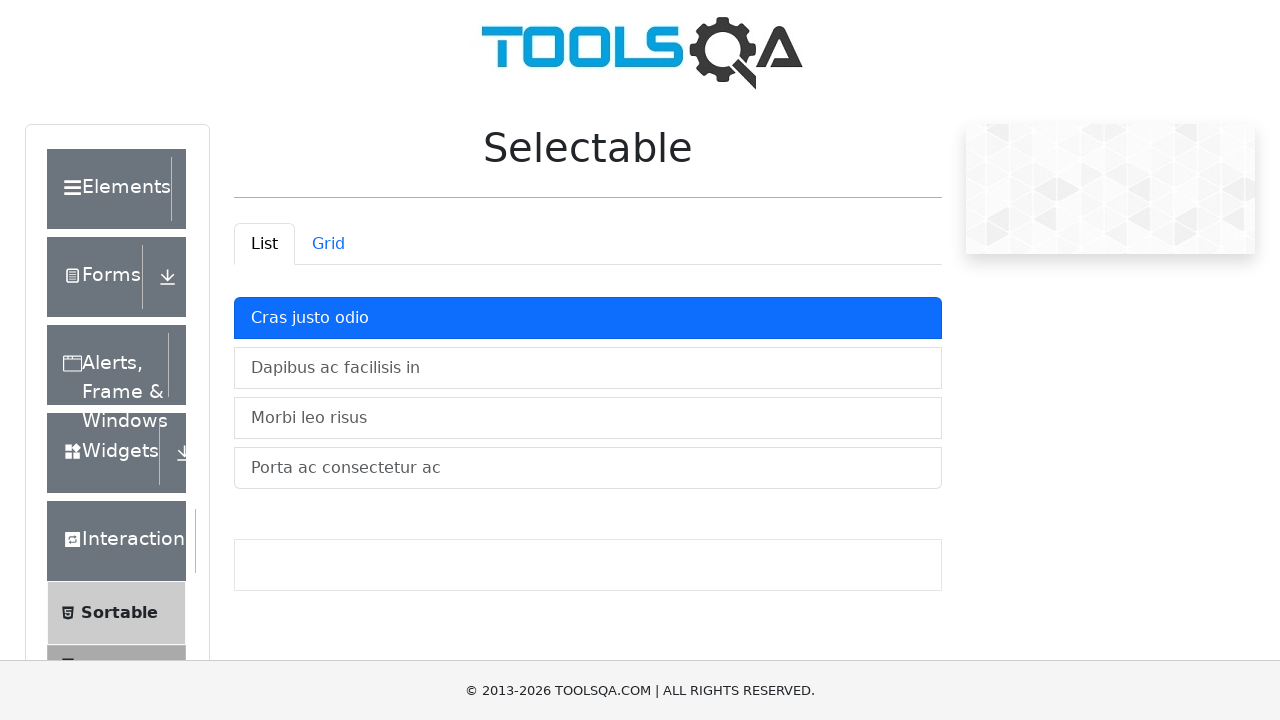